Completes a math exercise form by reading a value from the page, calculating the result using a logarithmic formula, filling in the answer, selecting a checkbox and radio button, then submitting the form.

Starting URL: https://suninjuly.github.io/math.html

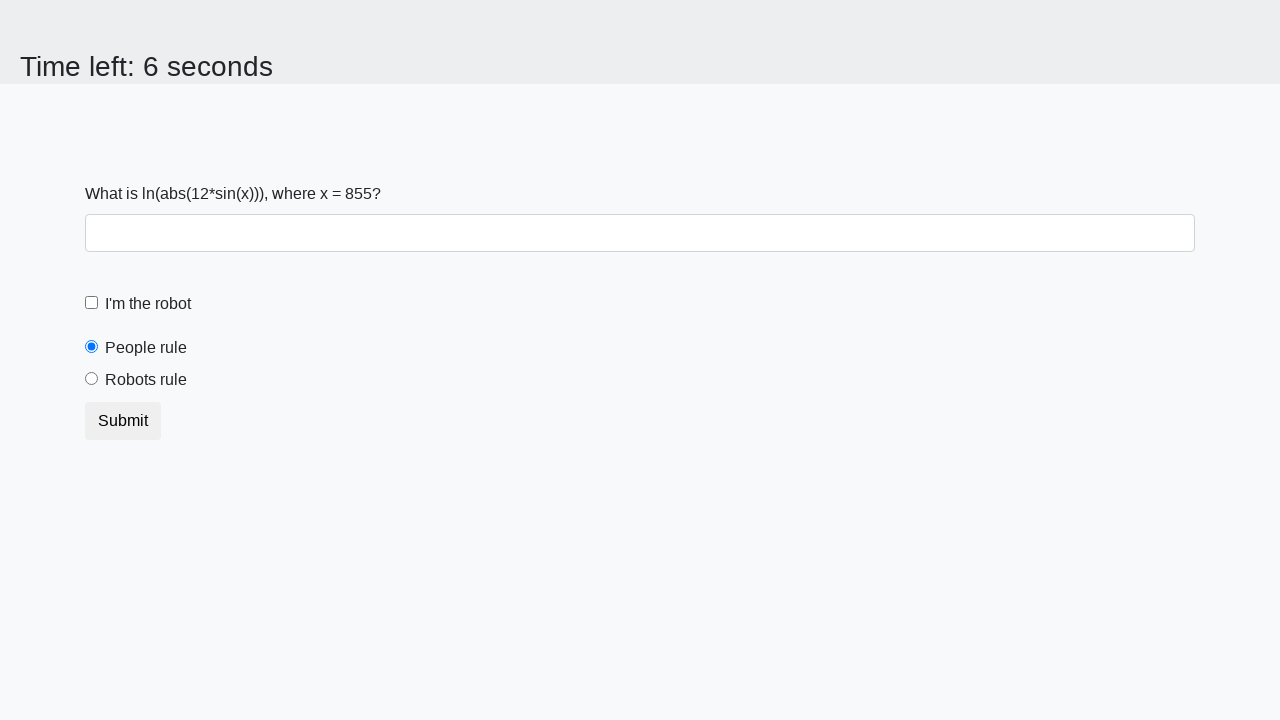

Located the input value element
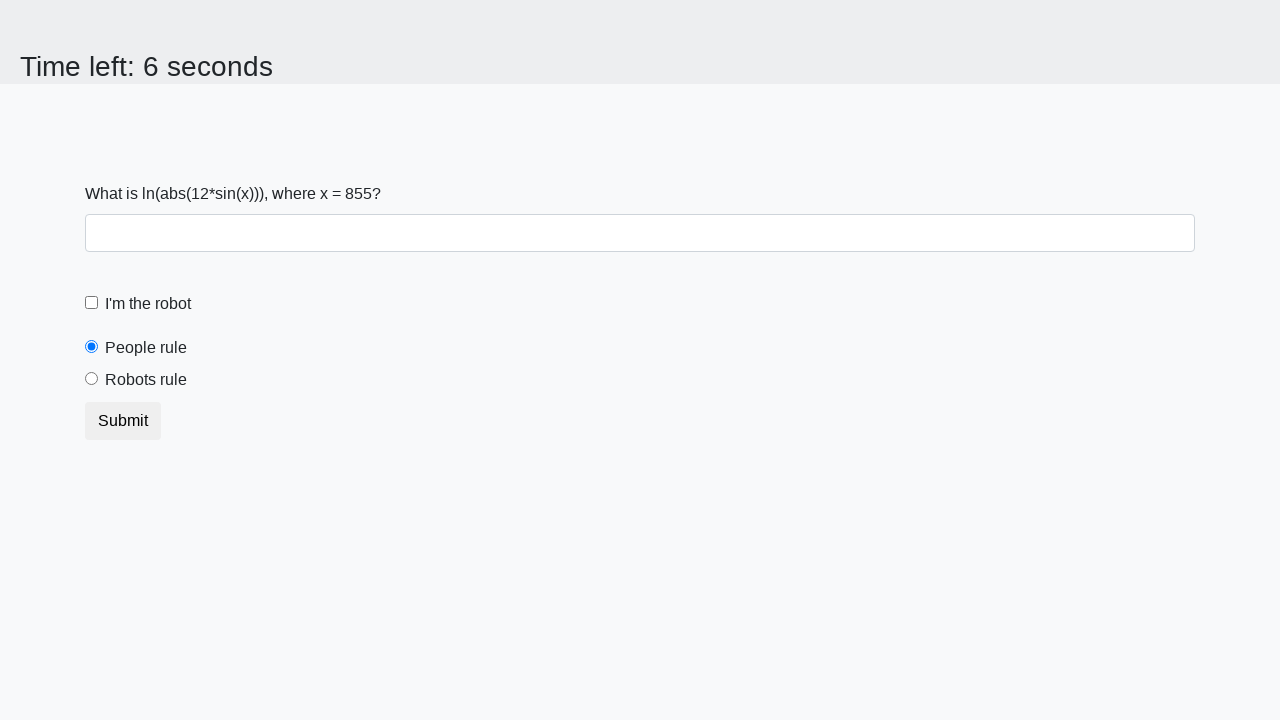

Read input value from page: 855
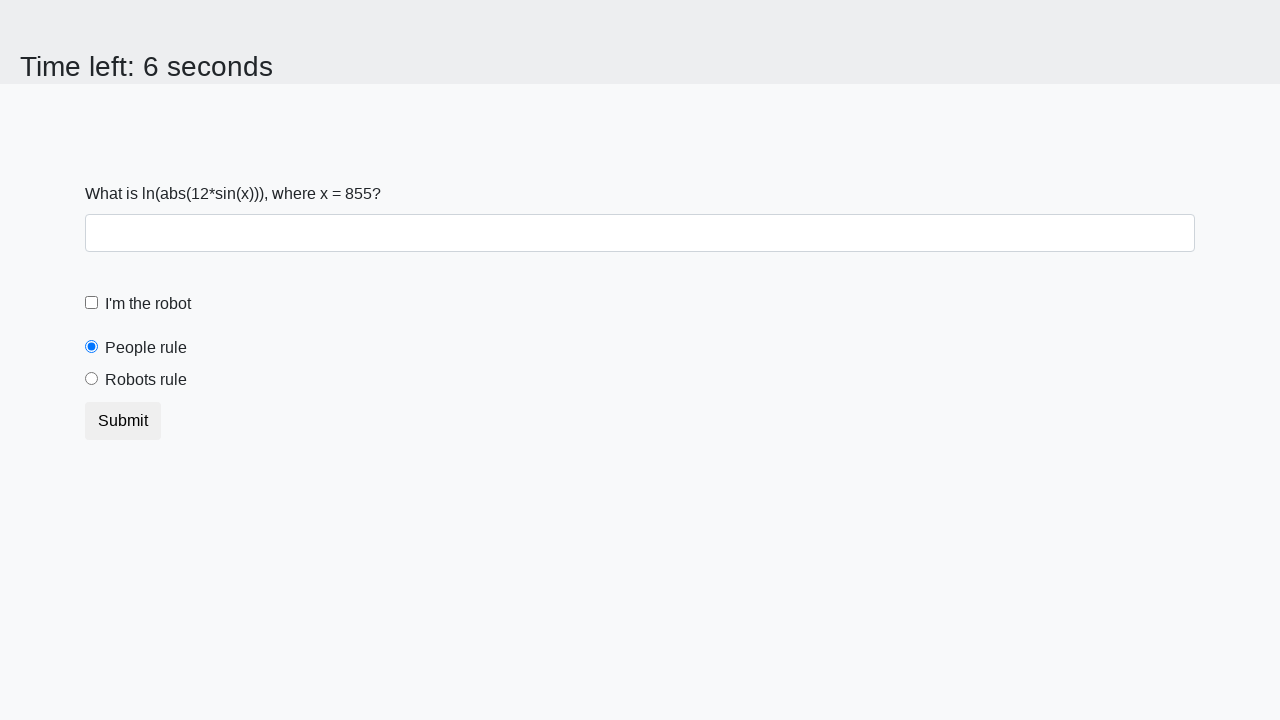

Calculated logarithmic formula result: 1.7251889076669062
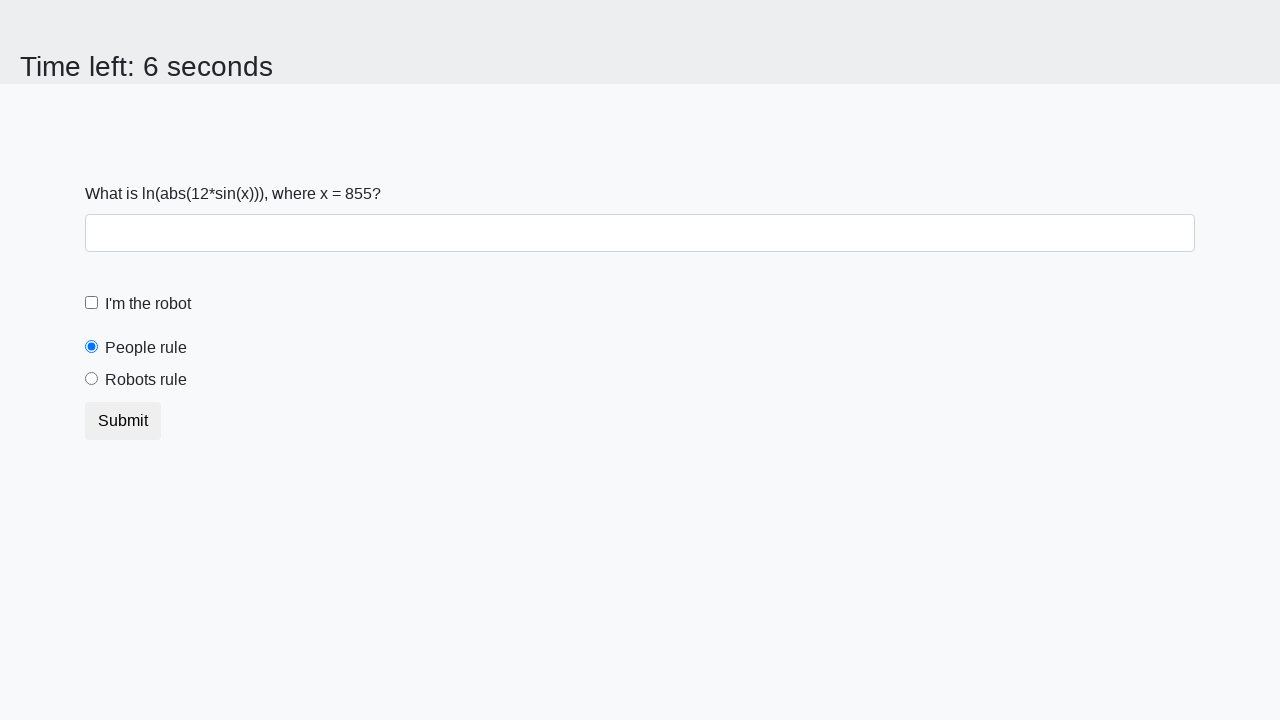

Filled answer field with calculated value: 1.7251889076669062 on #answer
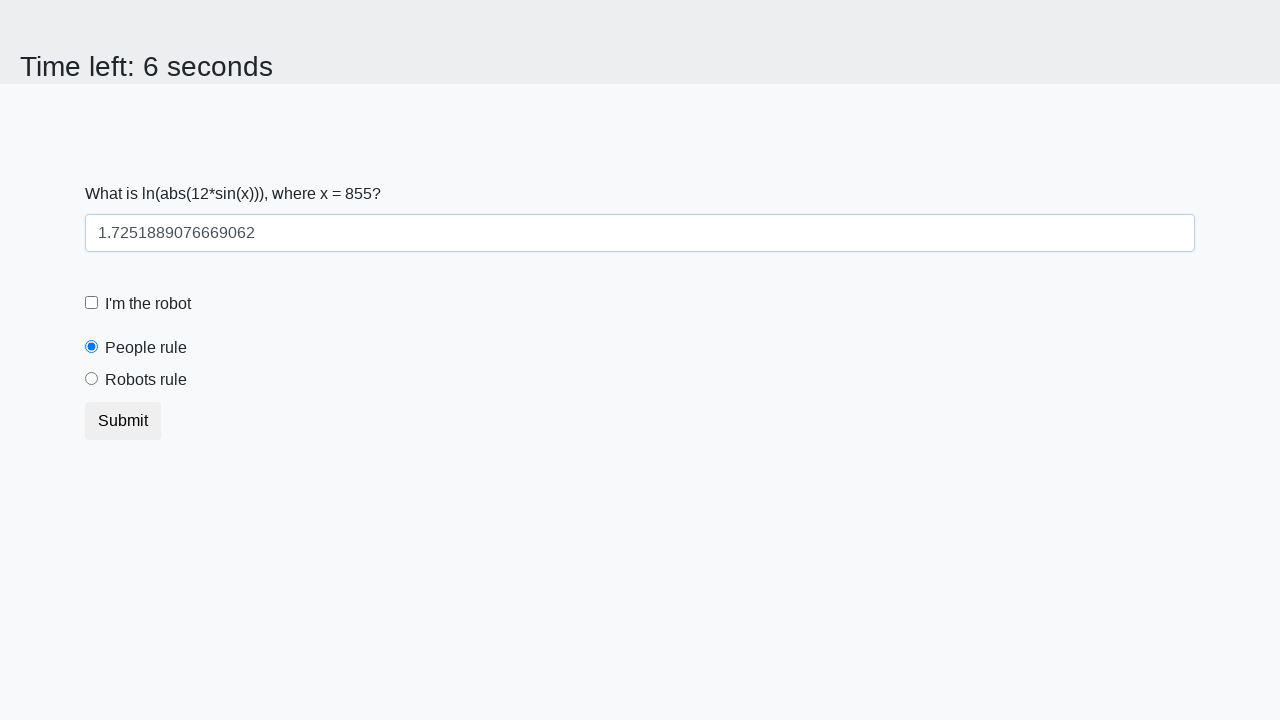

Clicked the robot checkbox at (92, 303) on #robotCheckbox
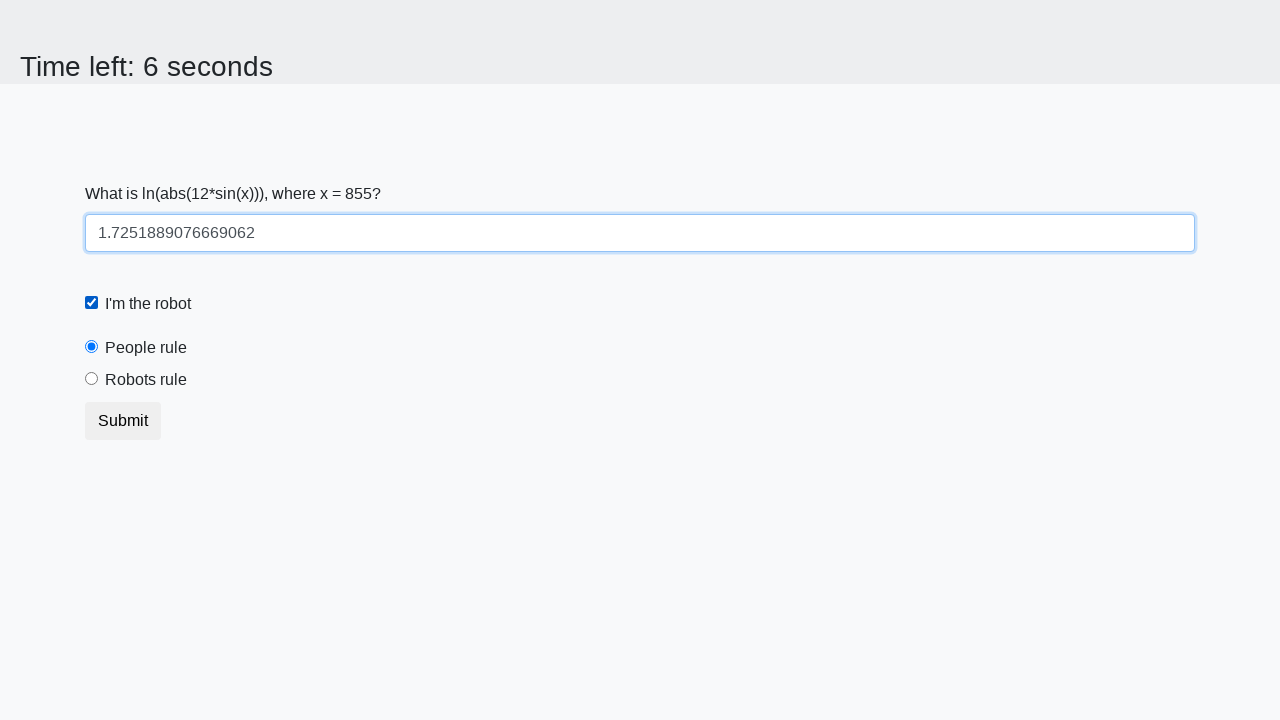

Clicked the robots rule radio button at (92, 379) on #robotsRule
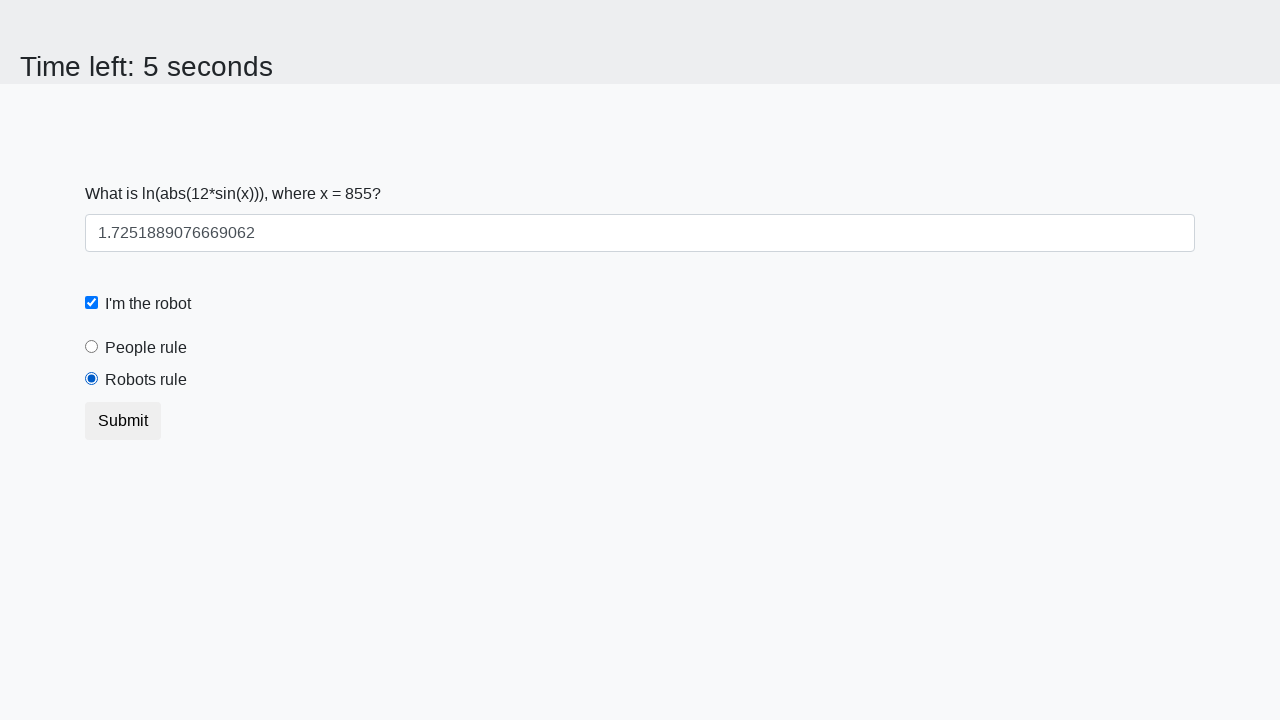

Submitted the form at (123, 421) on button[type='submit']
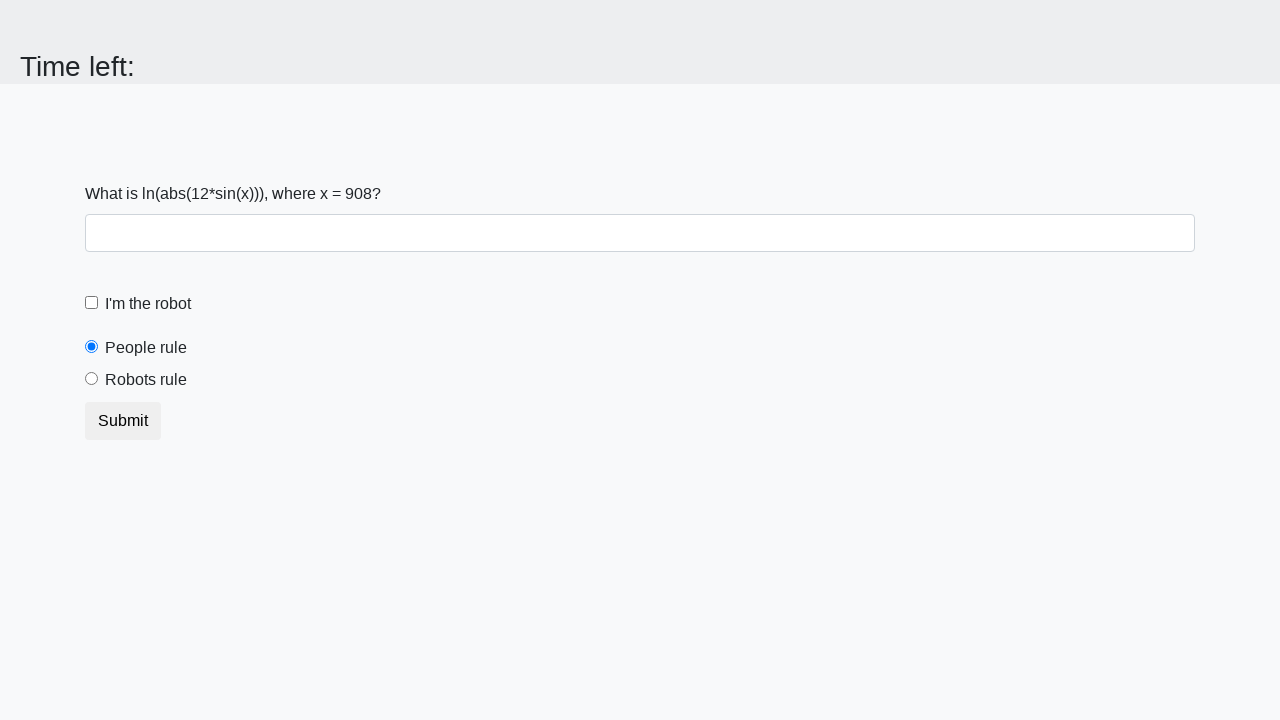

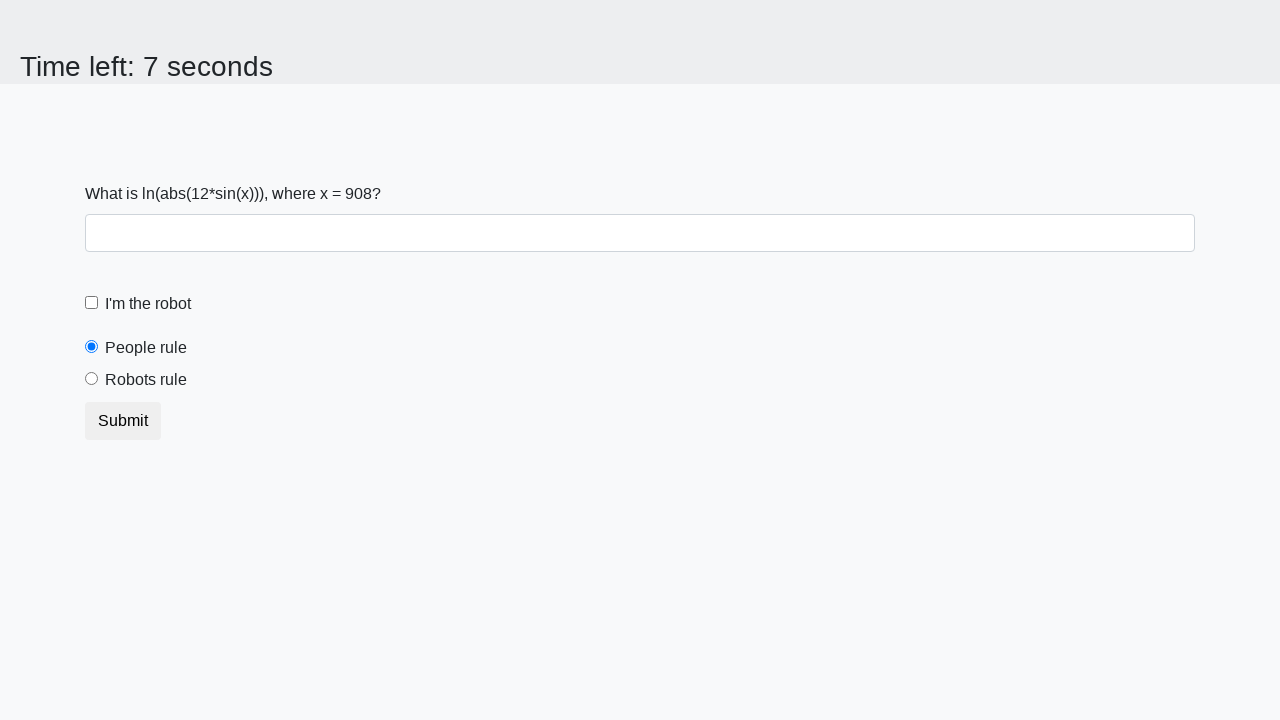